Tests opening a new window, switching to it, clicking Contact link, and switching back to original window

Starting URL: https://codenboxautomationlab.com/practice/

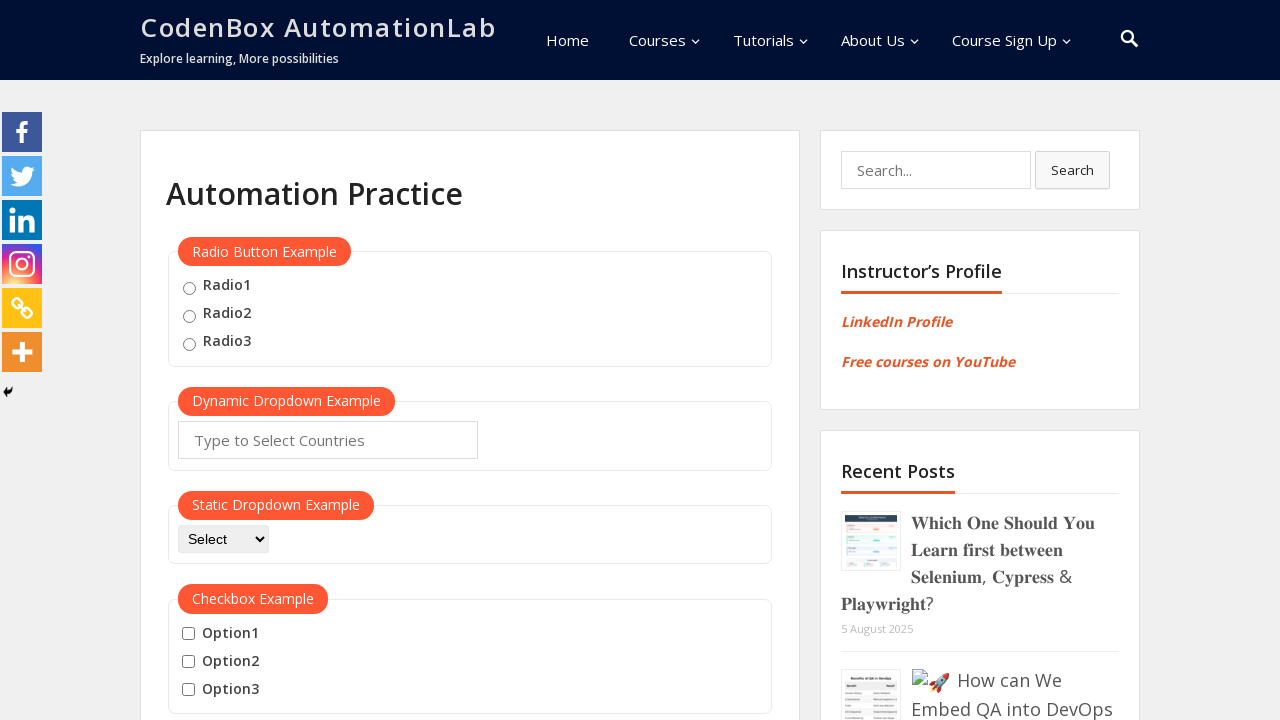

Scrolled down 700 pixels to view open window button
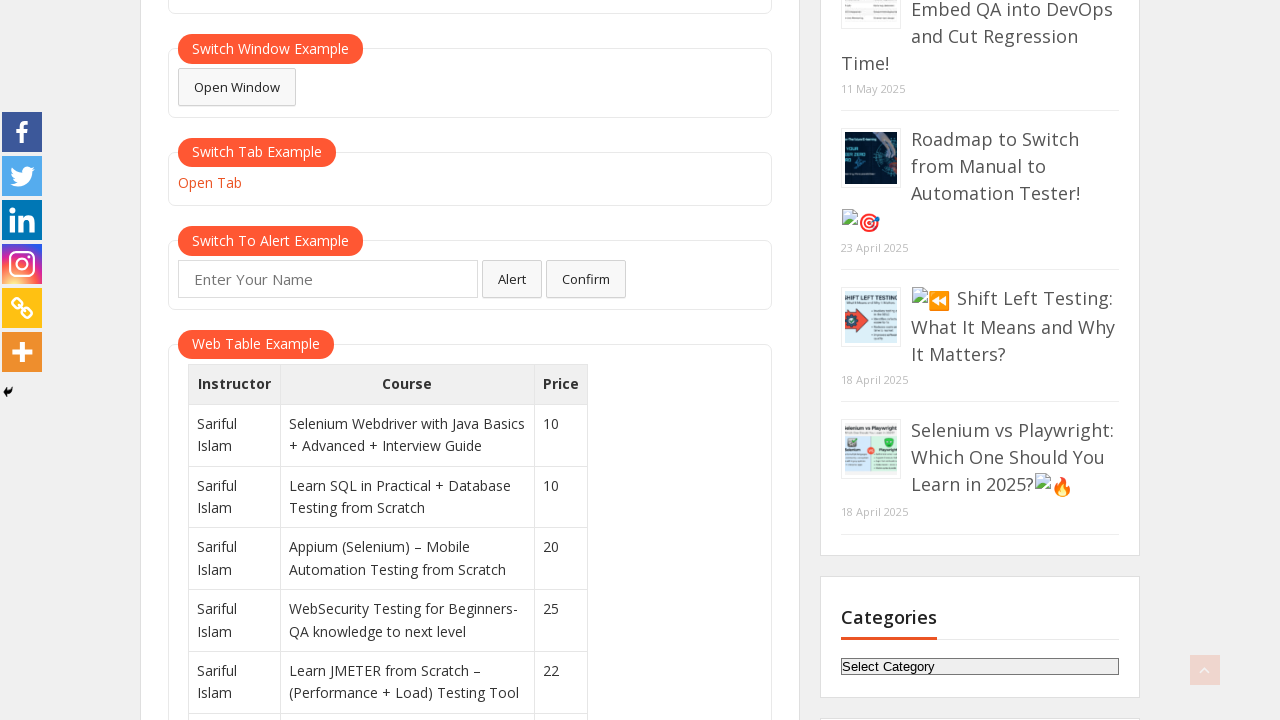

Clicked open window button at (237, 87) on #openwindow
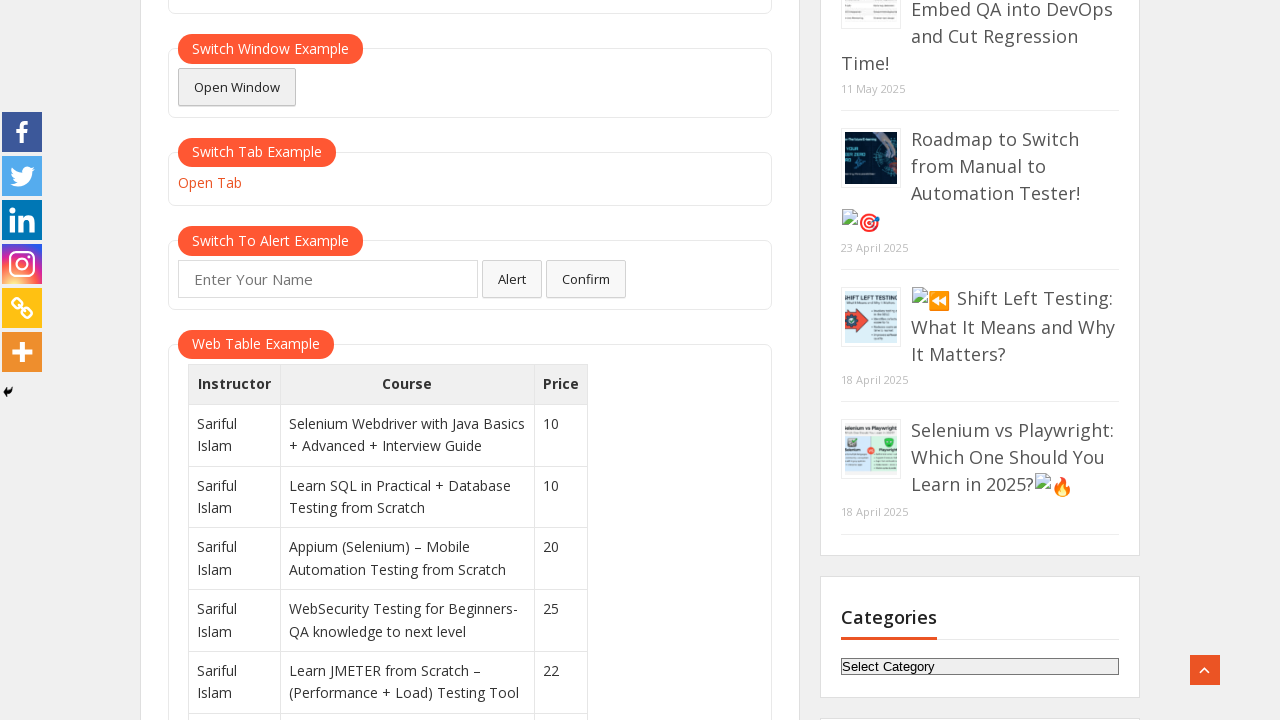

Clicked open window button and new window opened at (237, 87) on #openwindow
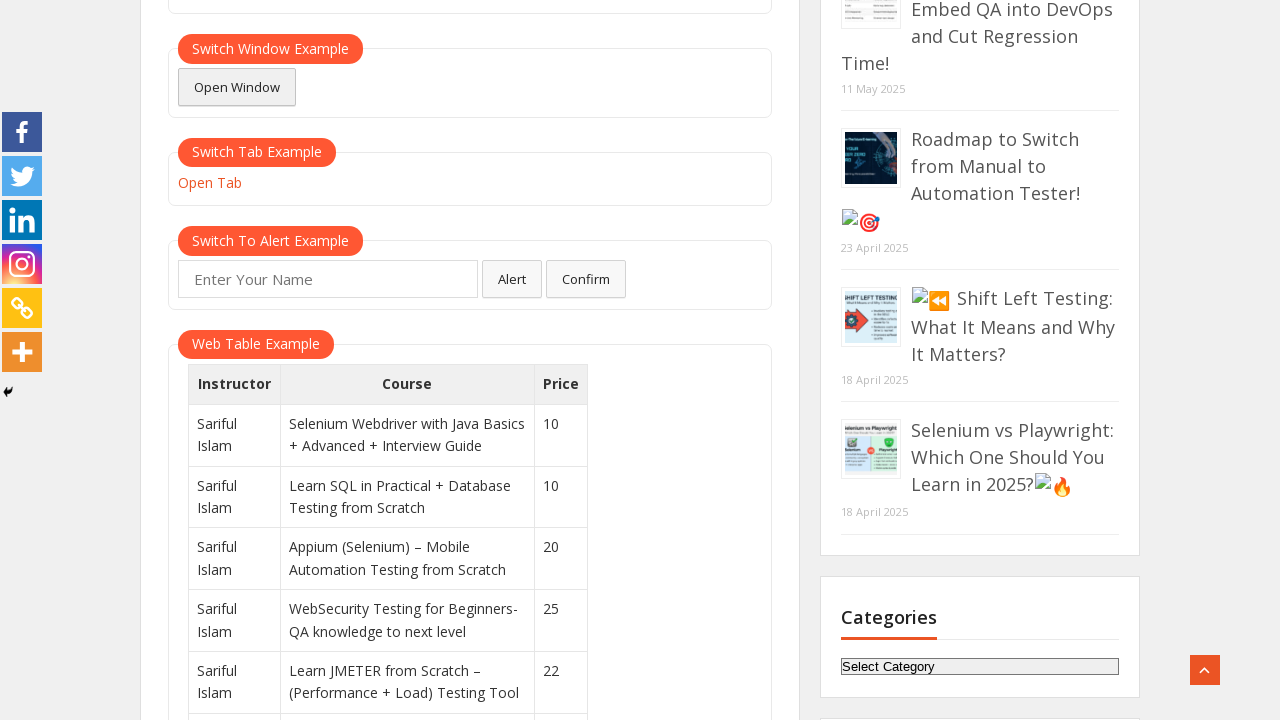

Captured new window reference
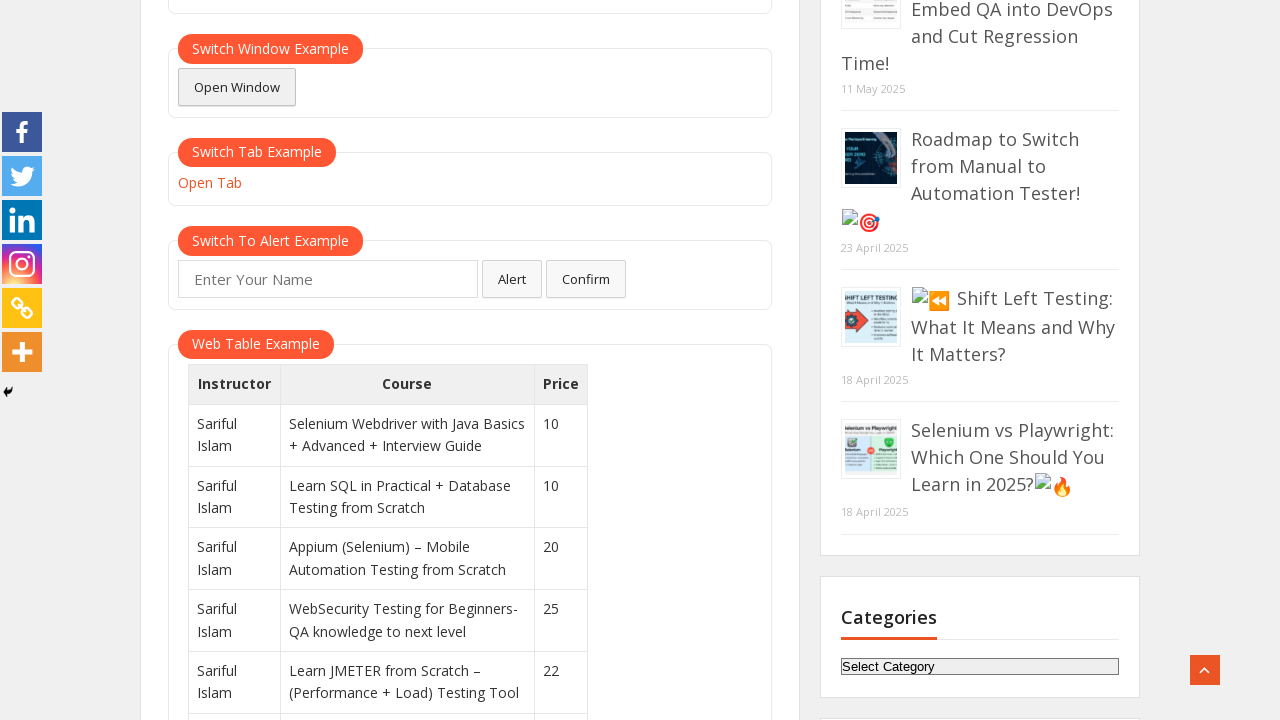

New window finished loading
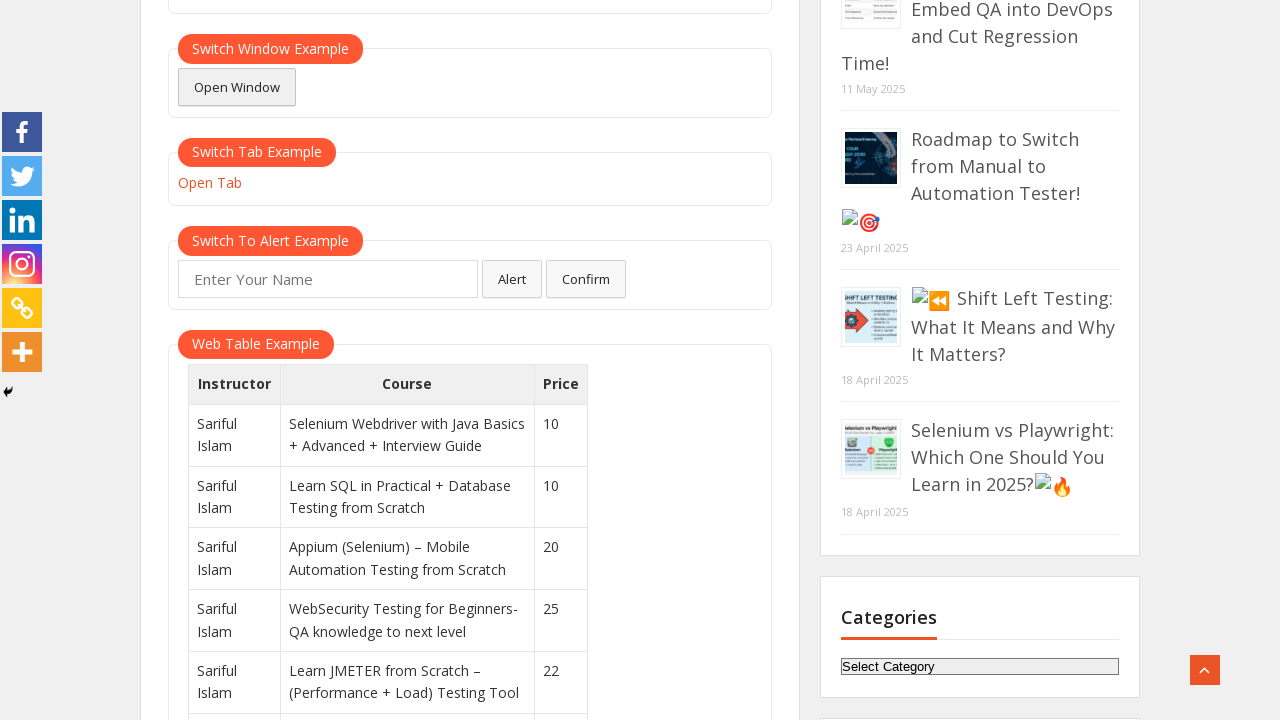

Clicked Contact link in new window at (803, 65) on xpath=//li[@id='menu-item-9680']//a
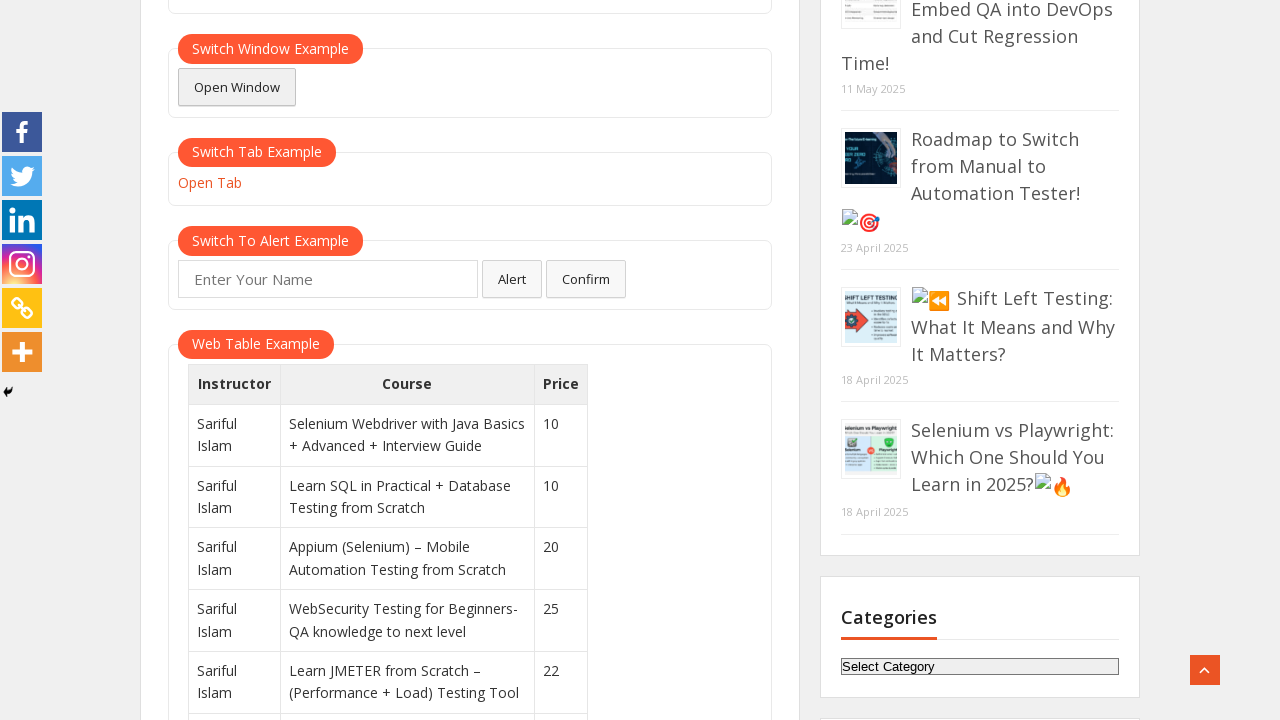

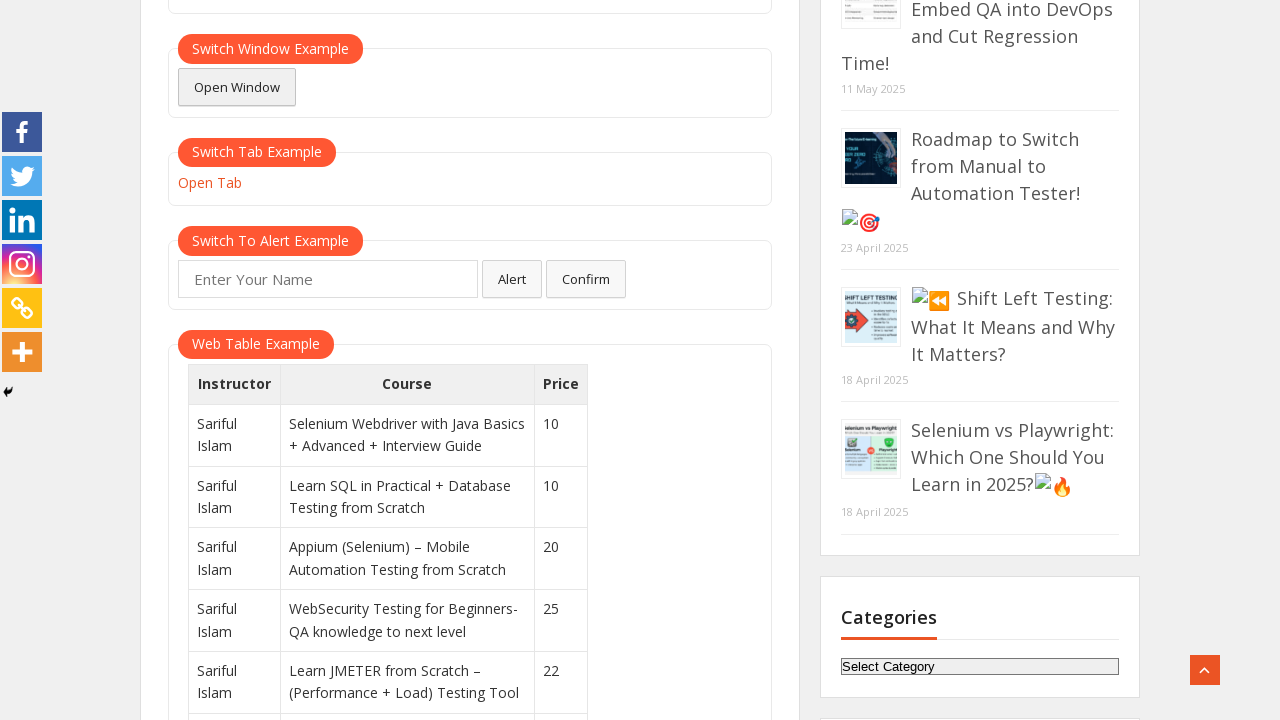